Tests selecting different options from dropdown select menu

Starting URL: https://bonigarcia.dev/selenium-webdriver-java/web-form.html

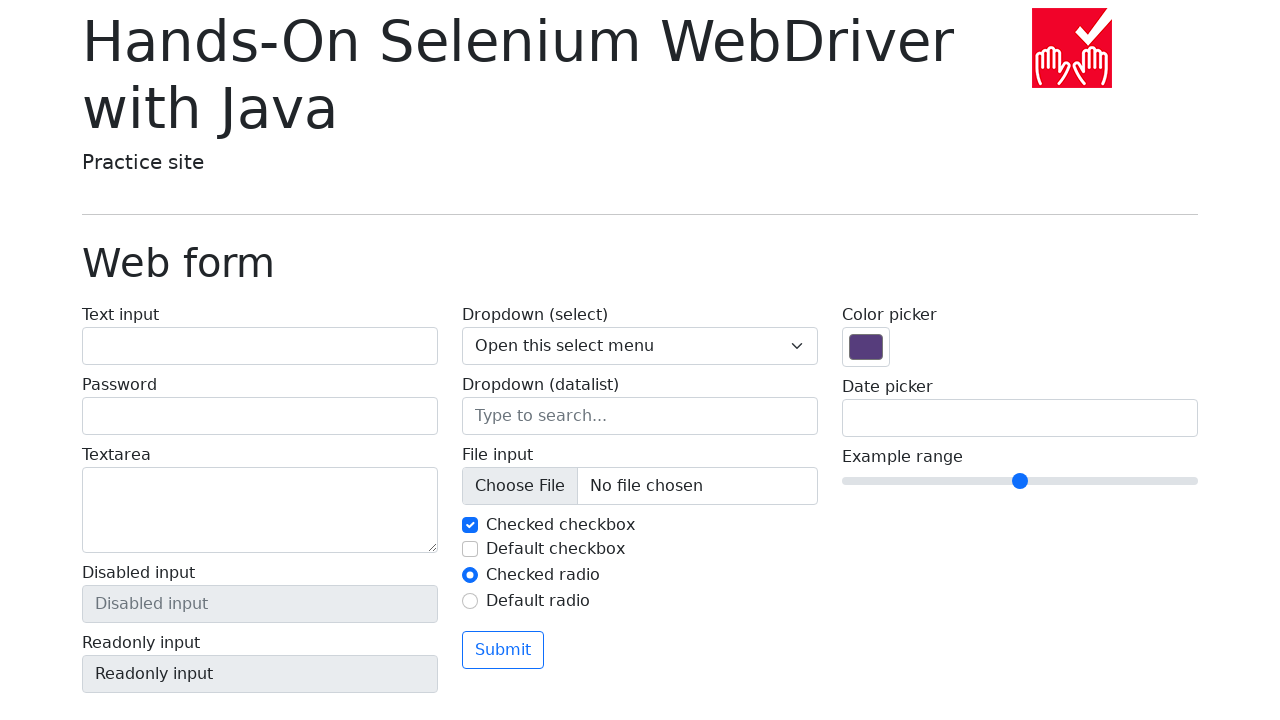

Selected dropdown option with value '1' on select[name='my-select']
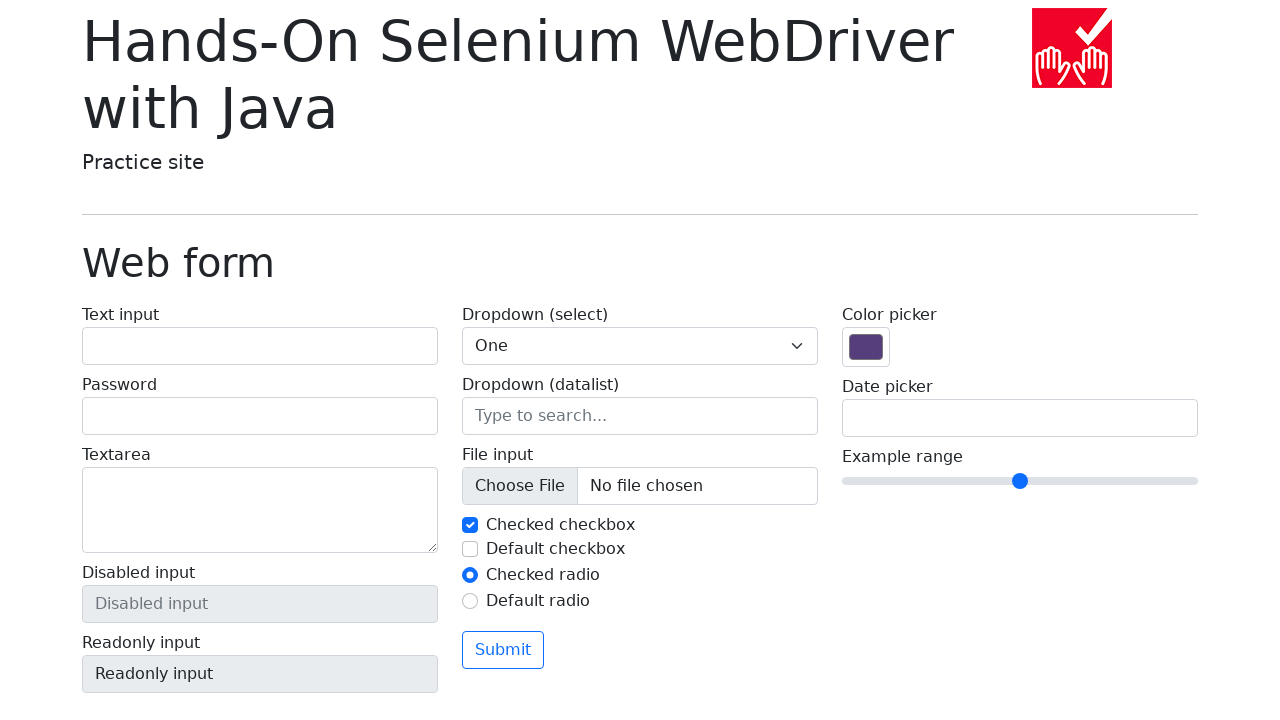

Selected dropdown option with value '2' on select[name='my-select']
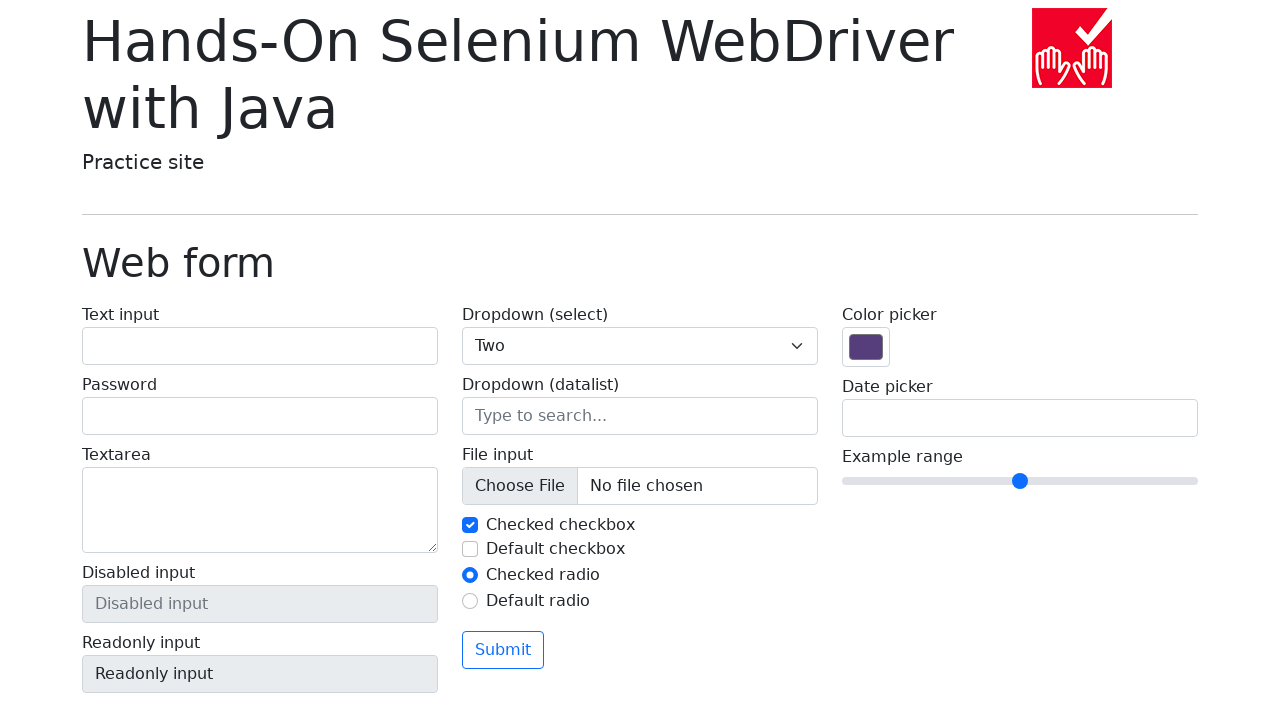

Selected dropdown option with label 'Three' on select[name='my-select']
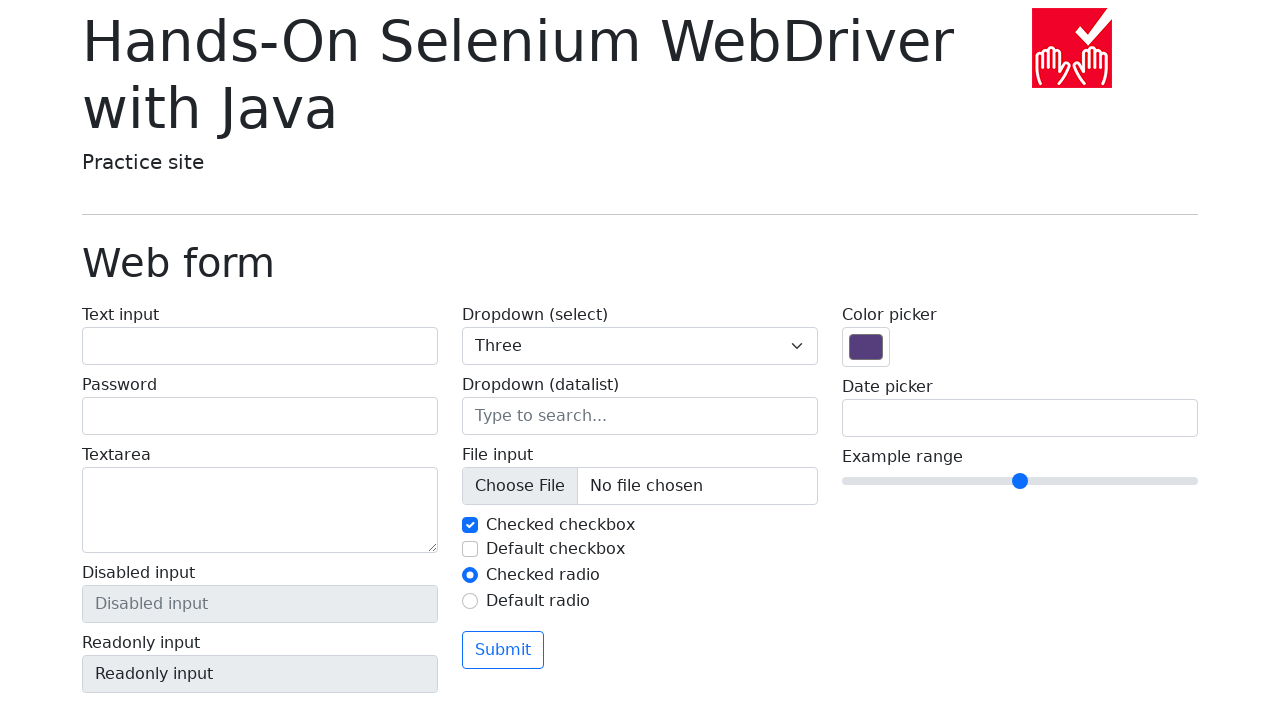

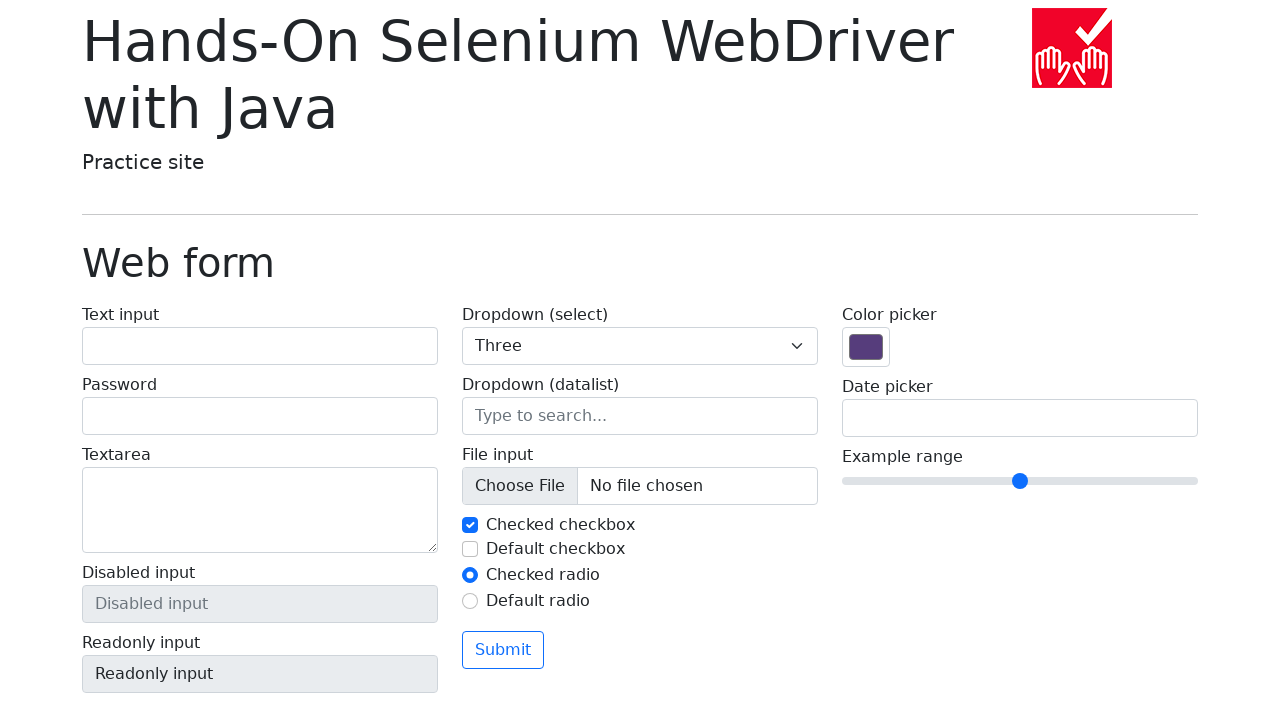